Tests web table functionality including column sorting verification, filtering table data to find specific items (Rice), and navigating through pagination to locate items across multiple pages.

Starting URL: https://rahulshettyacademy.com/seleniumPractise/#/offers

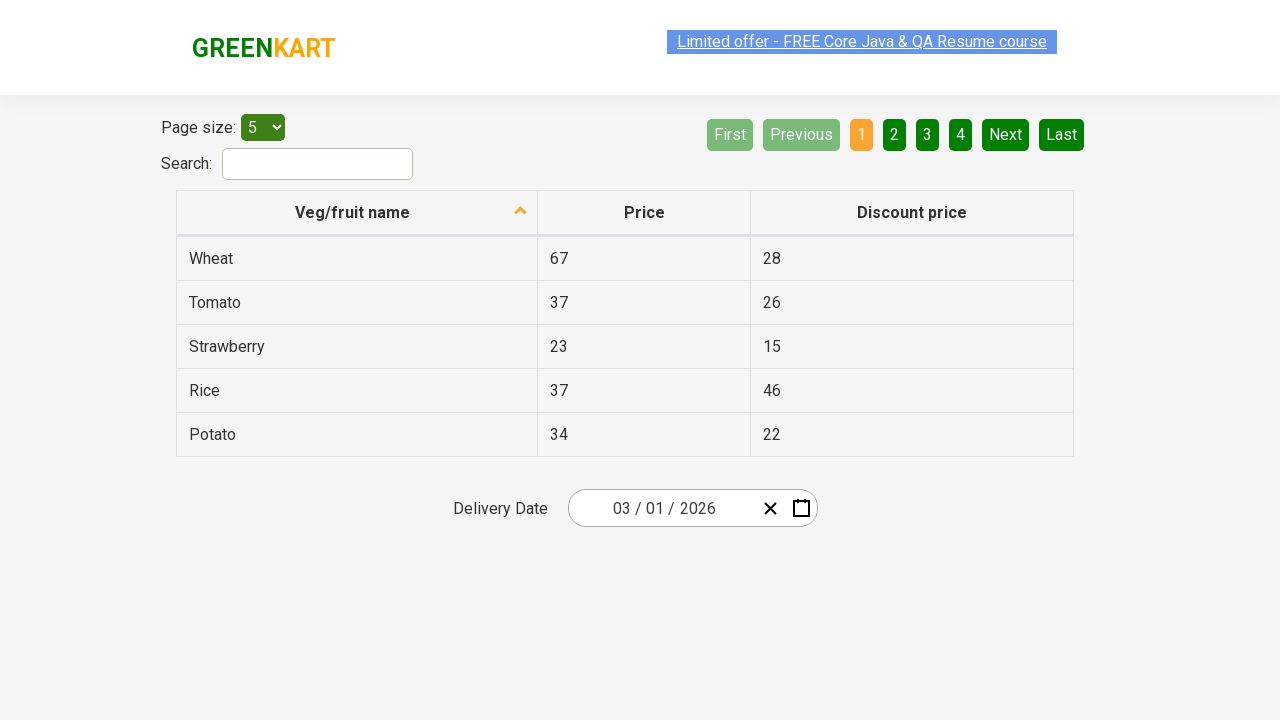

Table loaded - first column header visible
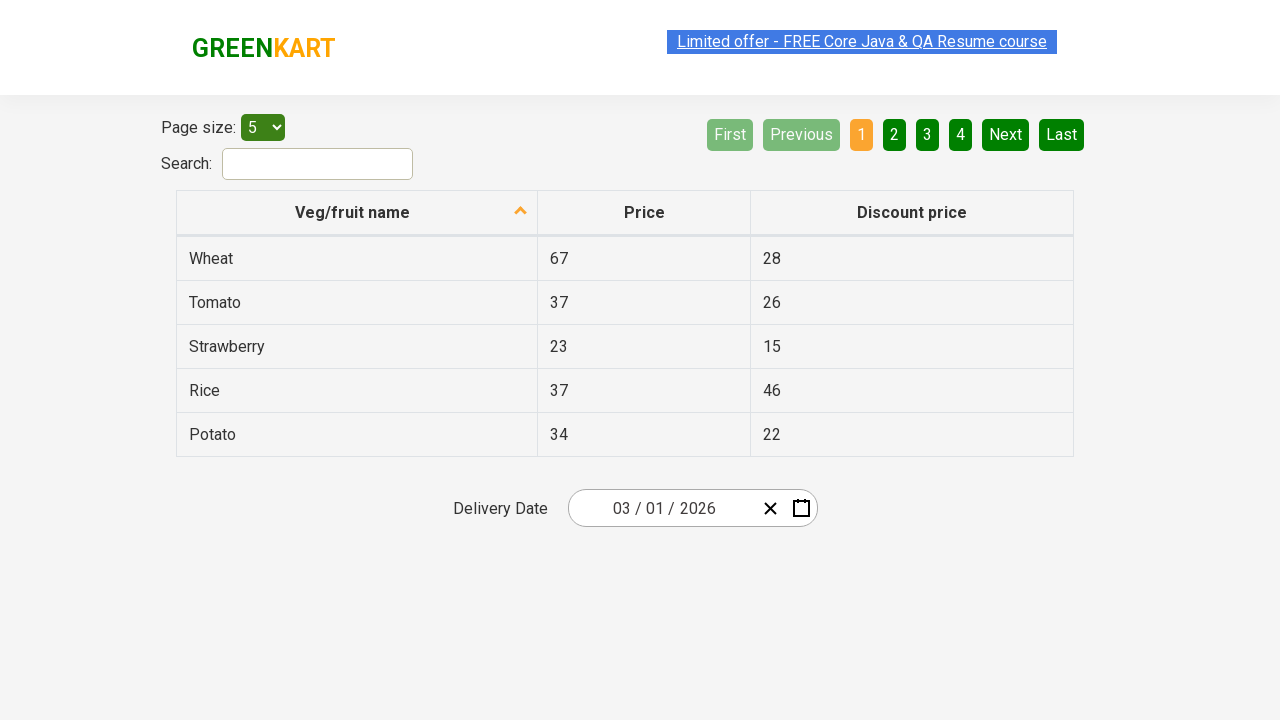

Clicked first column header to sort table at (357, 213) on xpath=//tr/th[1]
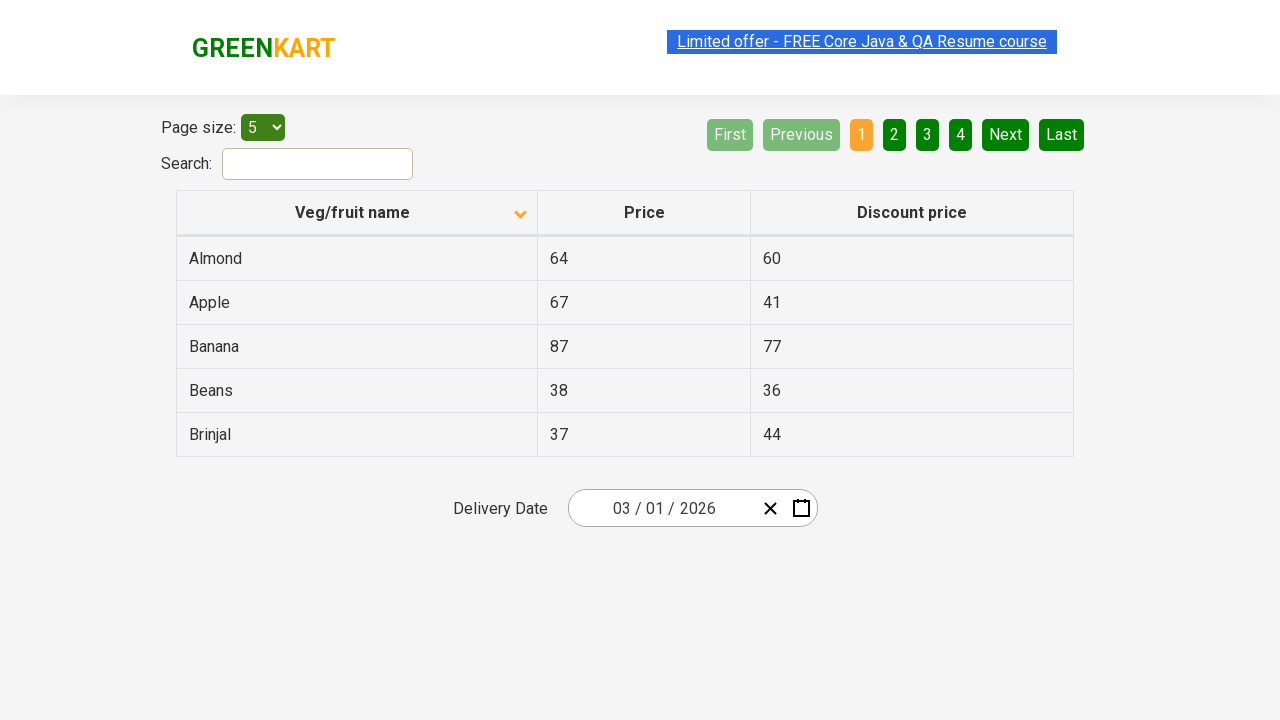

Waited for table to update after sorting
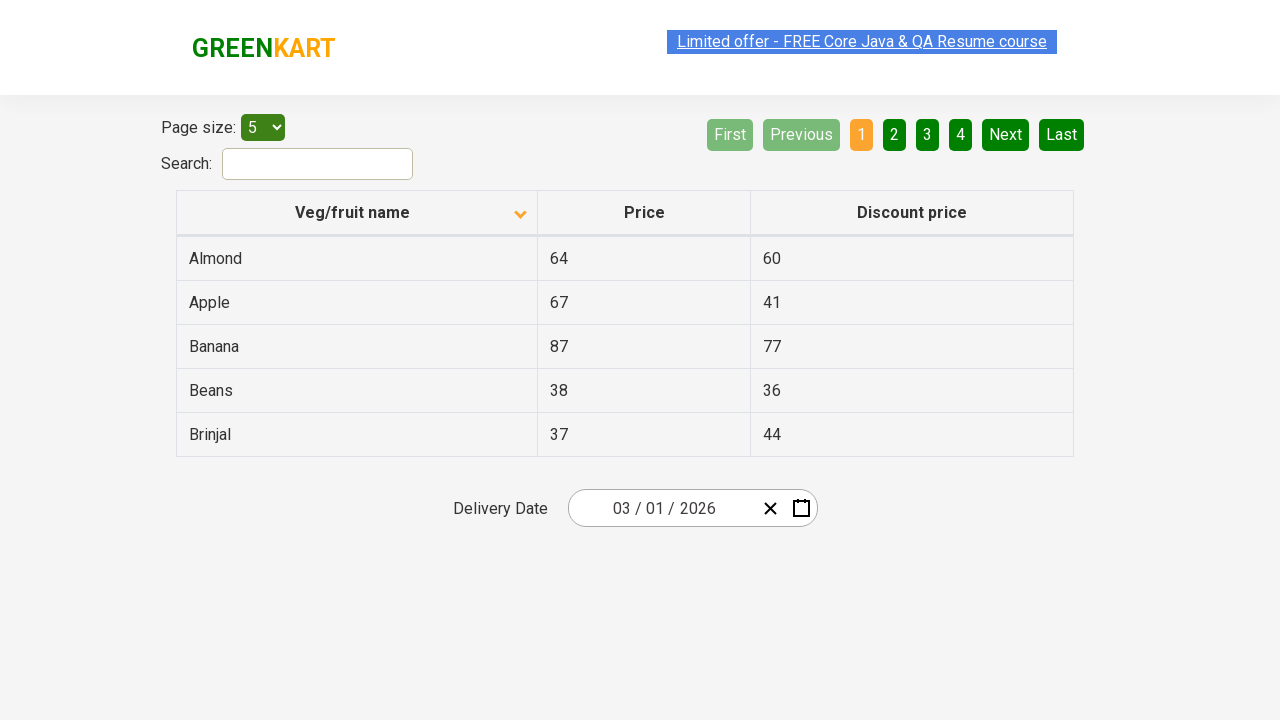

Verified table is sorted alphabetically by first column
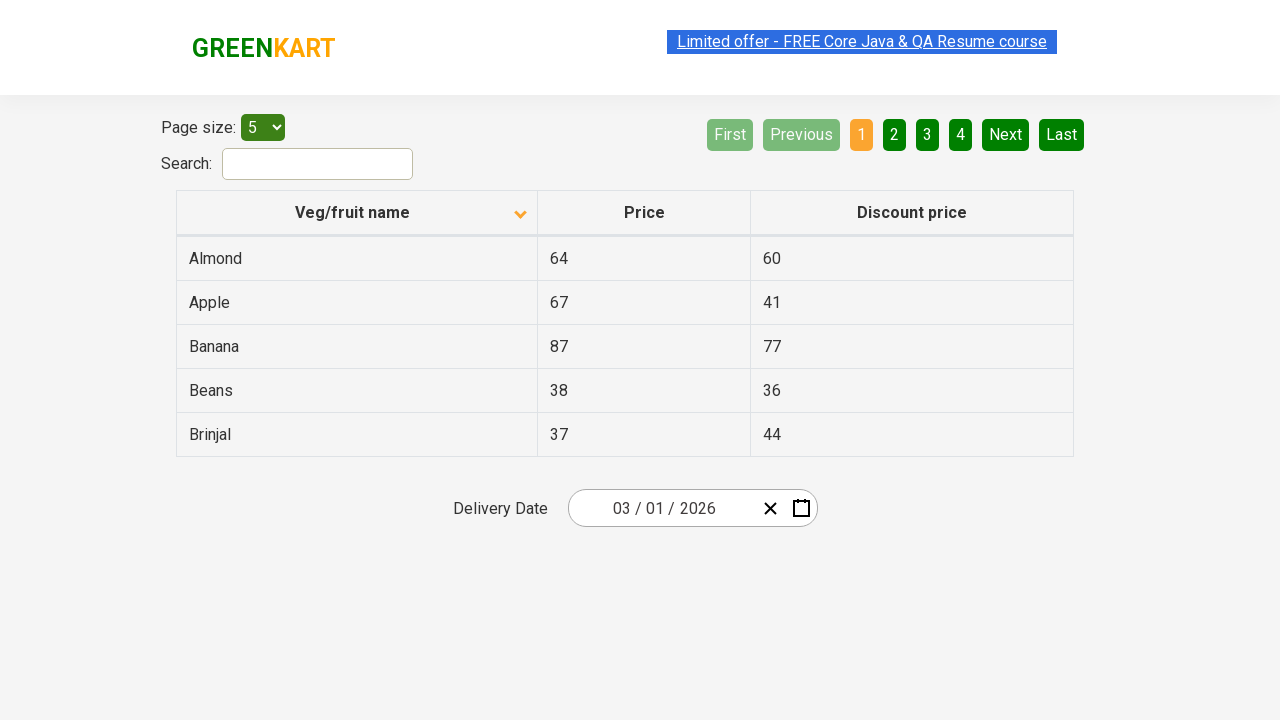

Clicked next pagination button to navigate to next page at (1006, 134) on xpath=//a[@aria-label='Next']
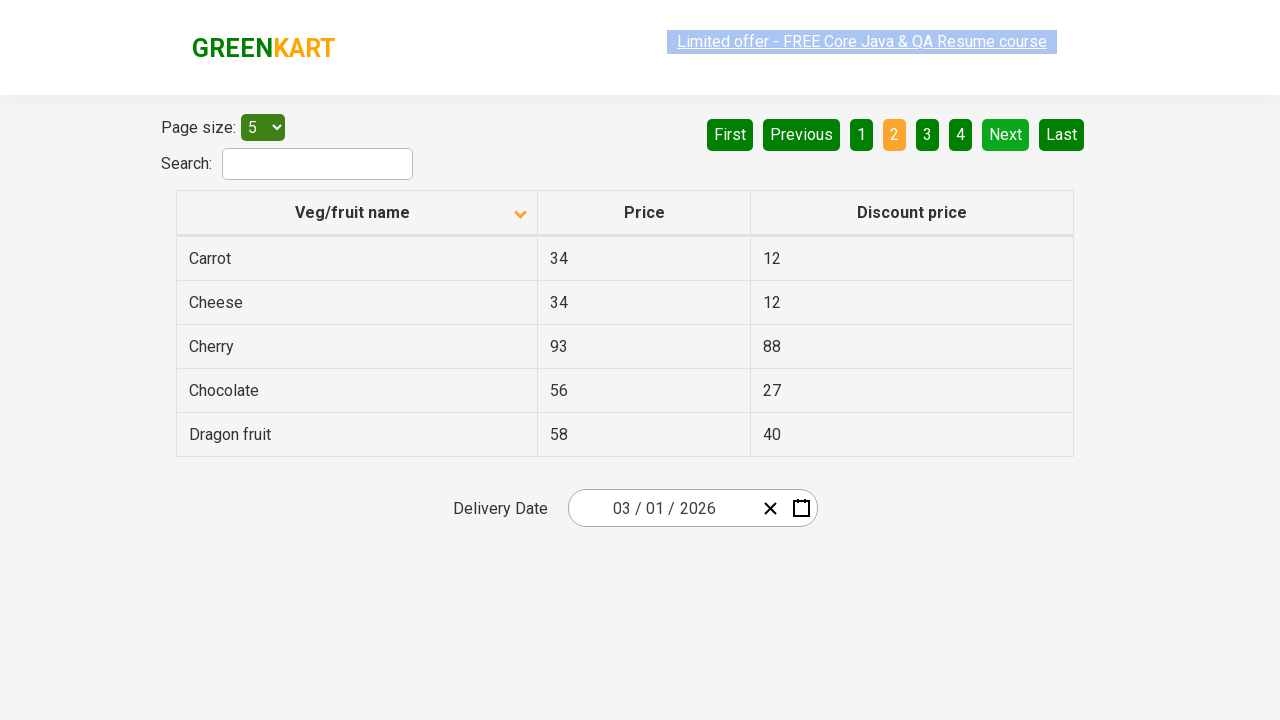

Waited for next page to load
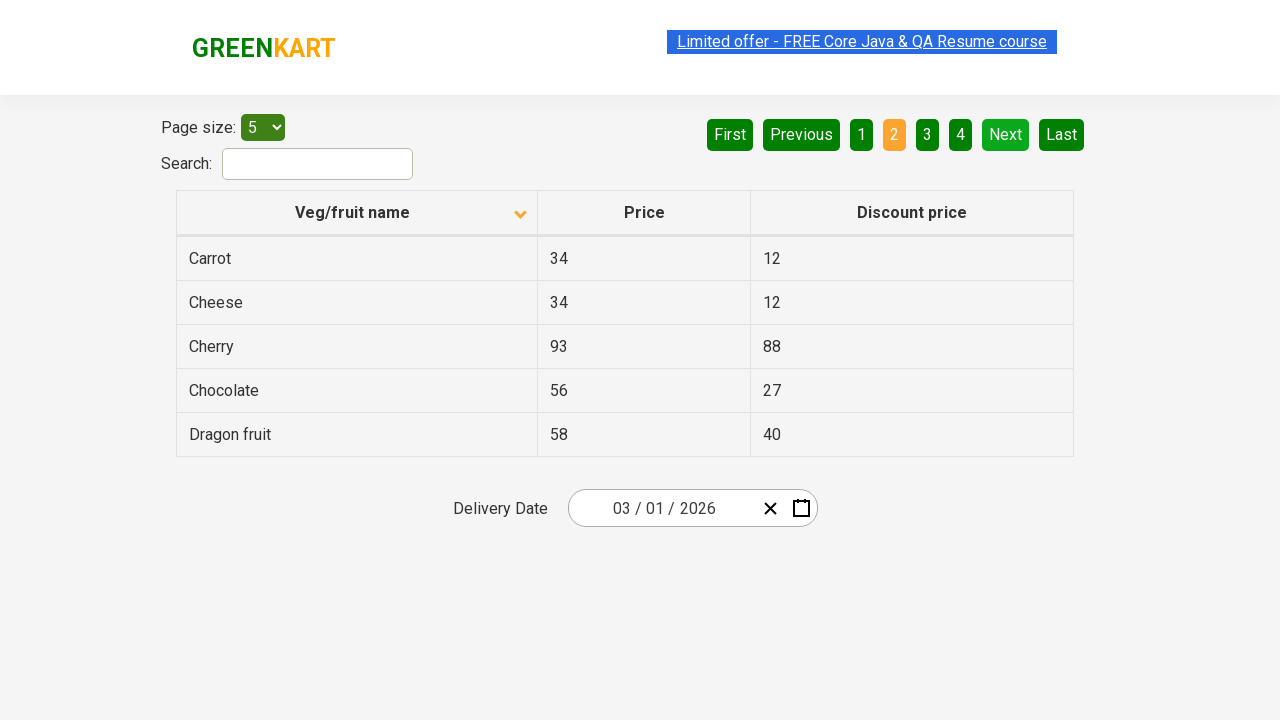

Clicked next pagination button to navigate to next page at (1006, 134) on xpath=//a[@aria-label='Next']
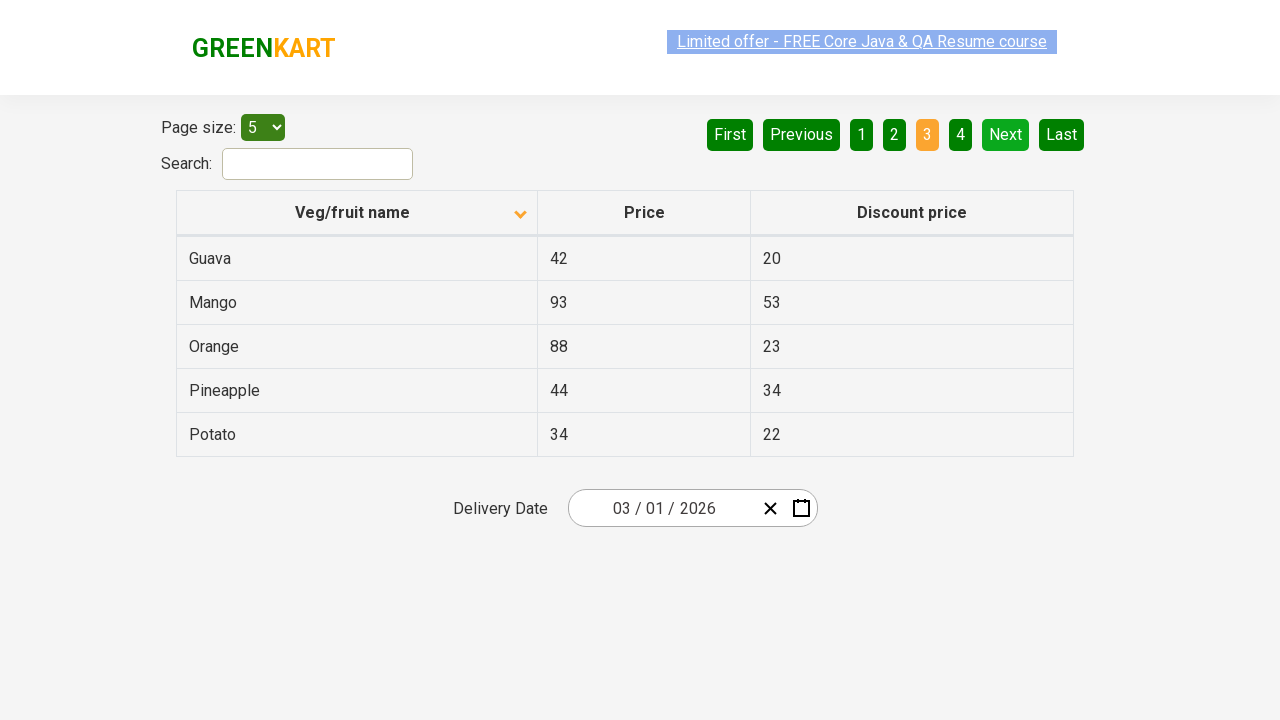

Waited for next page to load
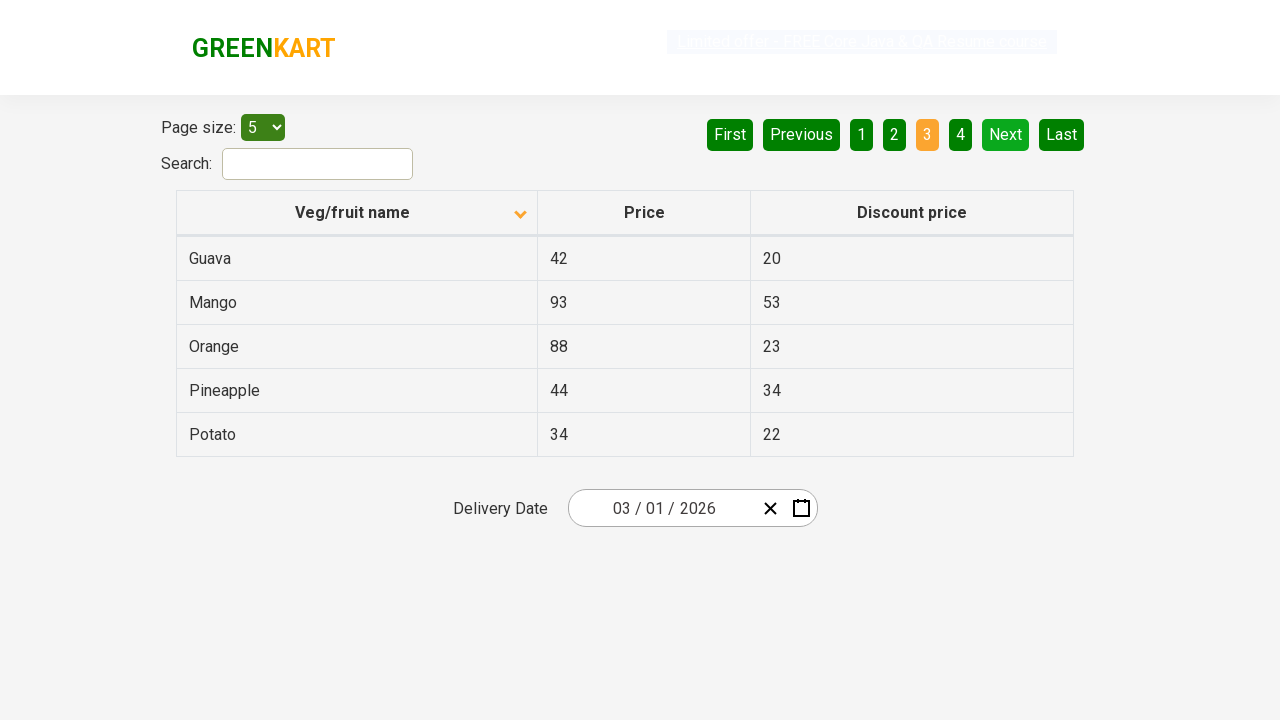

Clicked next pagination button to navigate to next page at (1006, 134) on xpath=//a[@aria-label='Next']
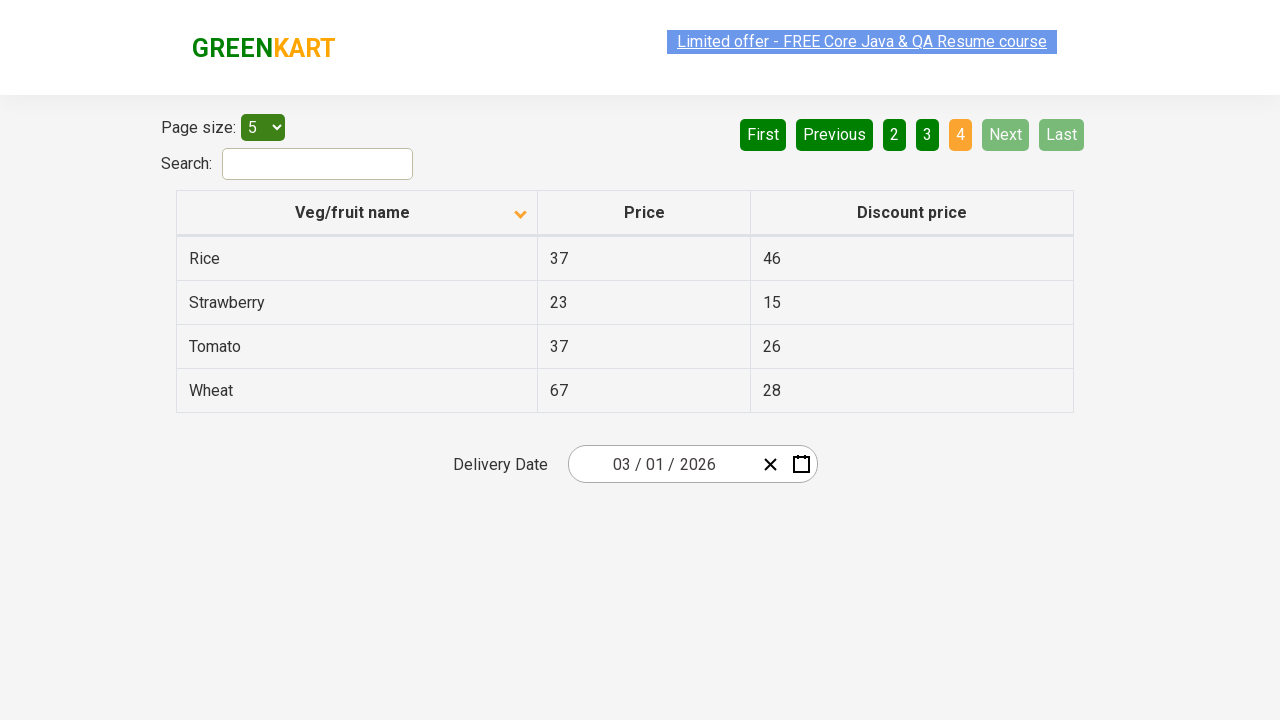

Waited for next page to load
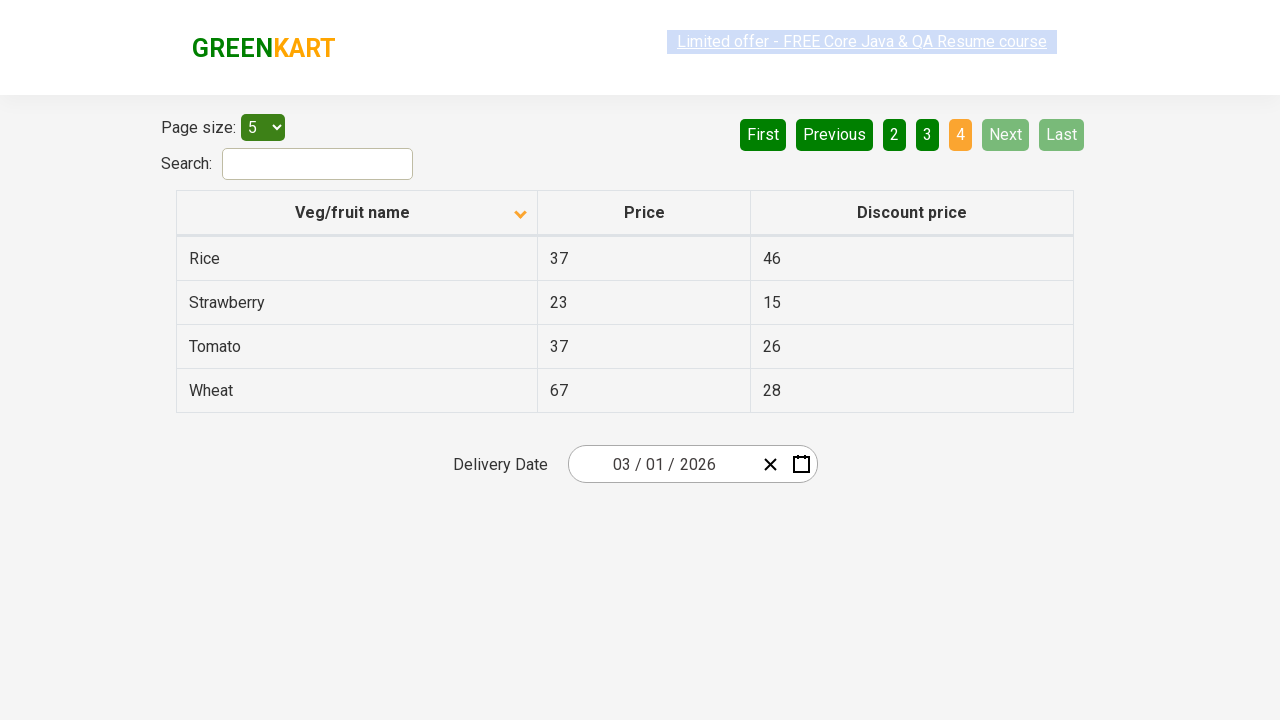

Found 'Rice' in table on current page
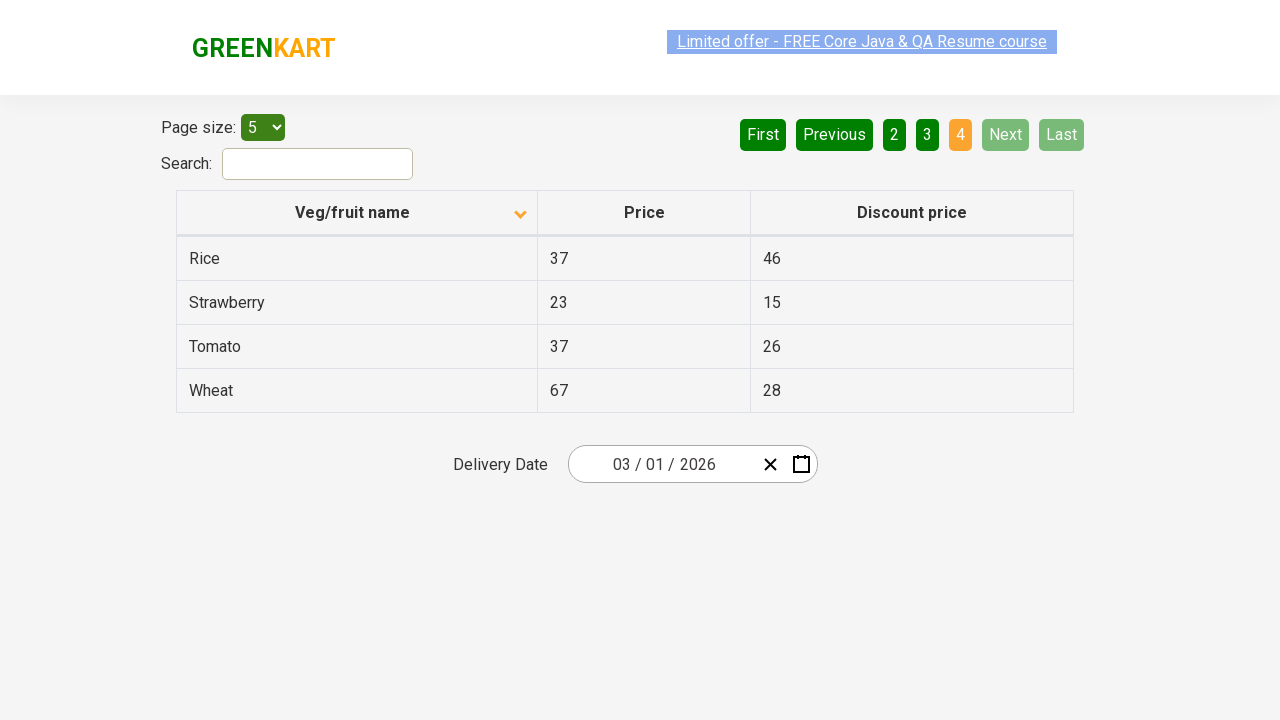

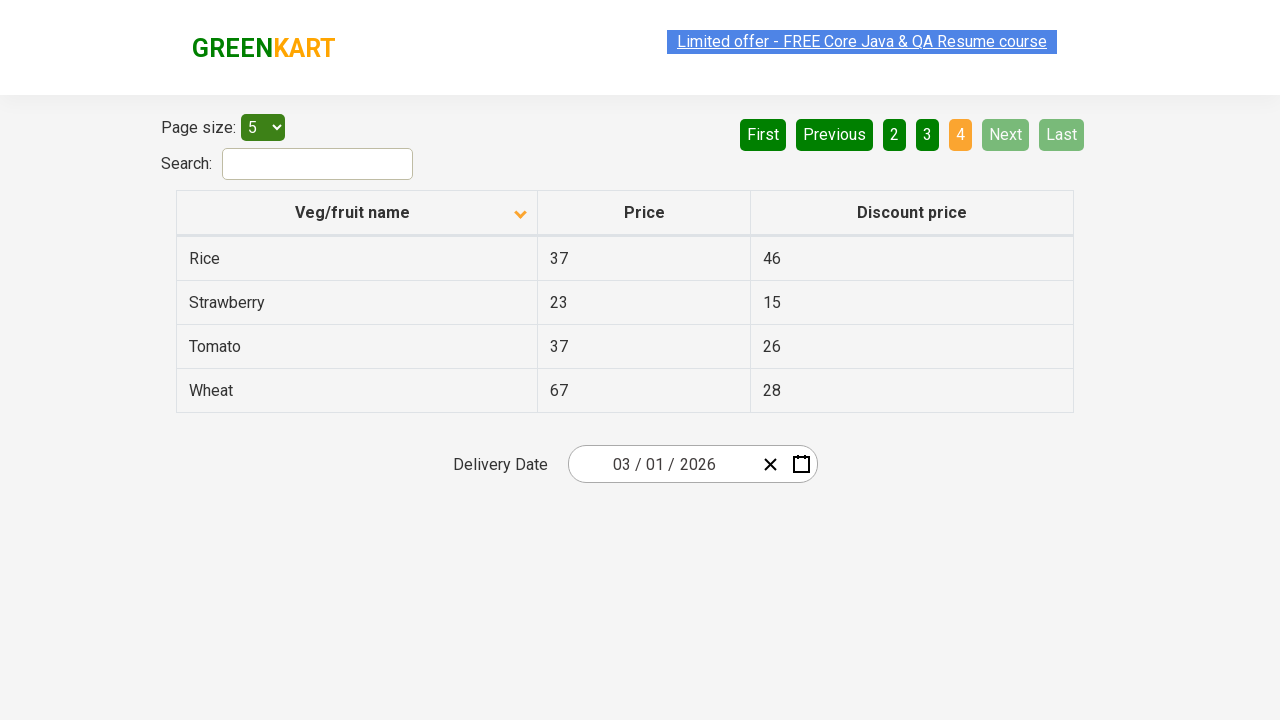